Verifies table values by calculating sums from course and product tables, and comparing with the displayed total amount

Starting URL: https://rahulshettyacademy.com/AutomationPractice/

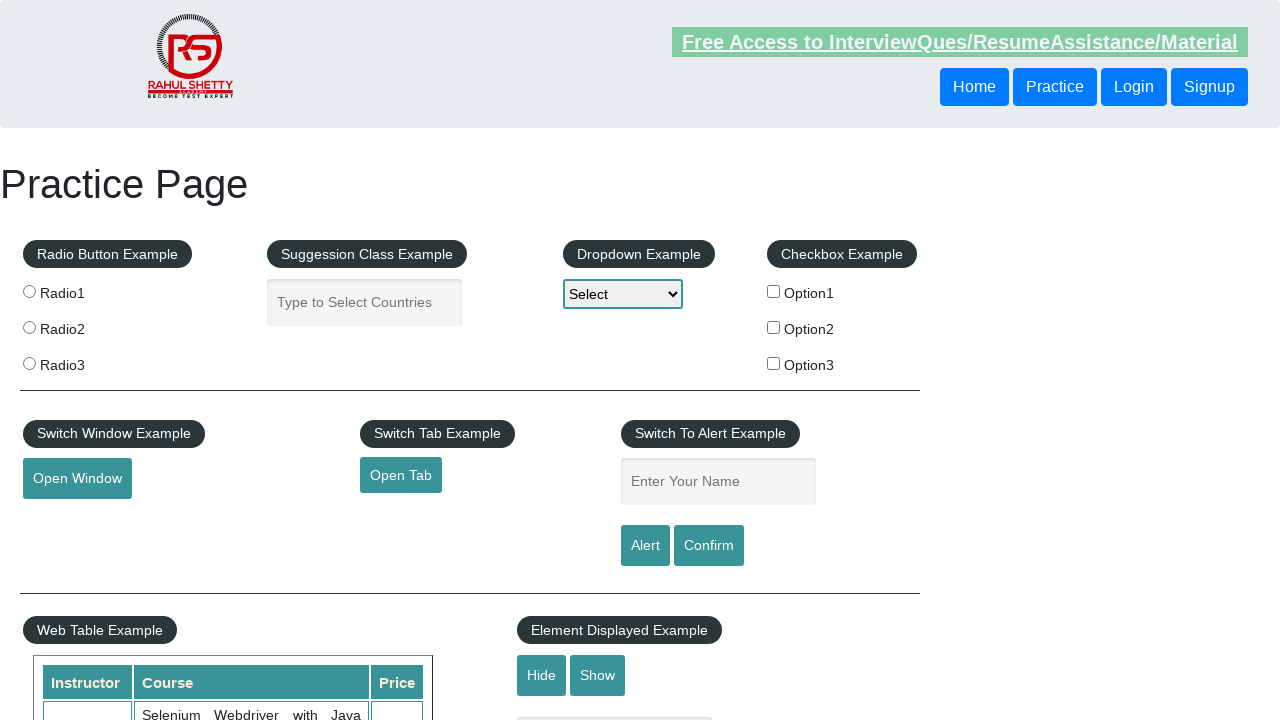

Waited for courses table to load
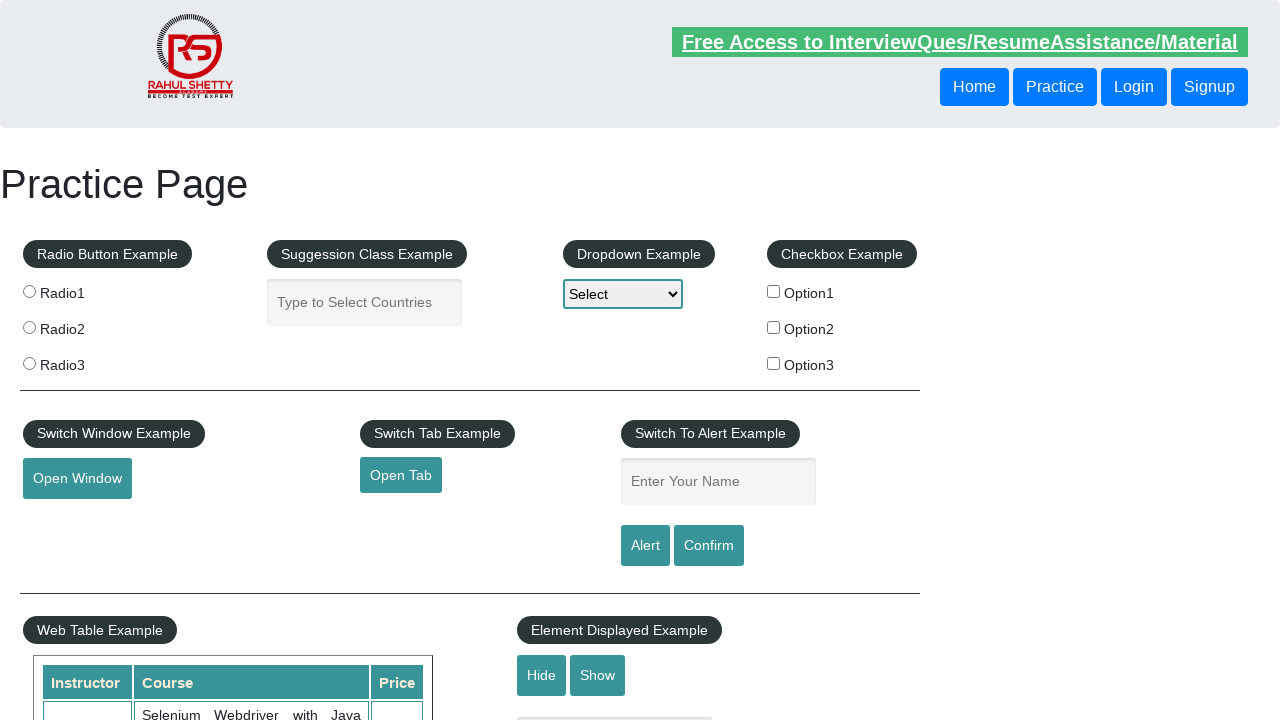

Waited for product table to load
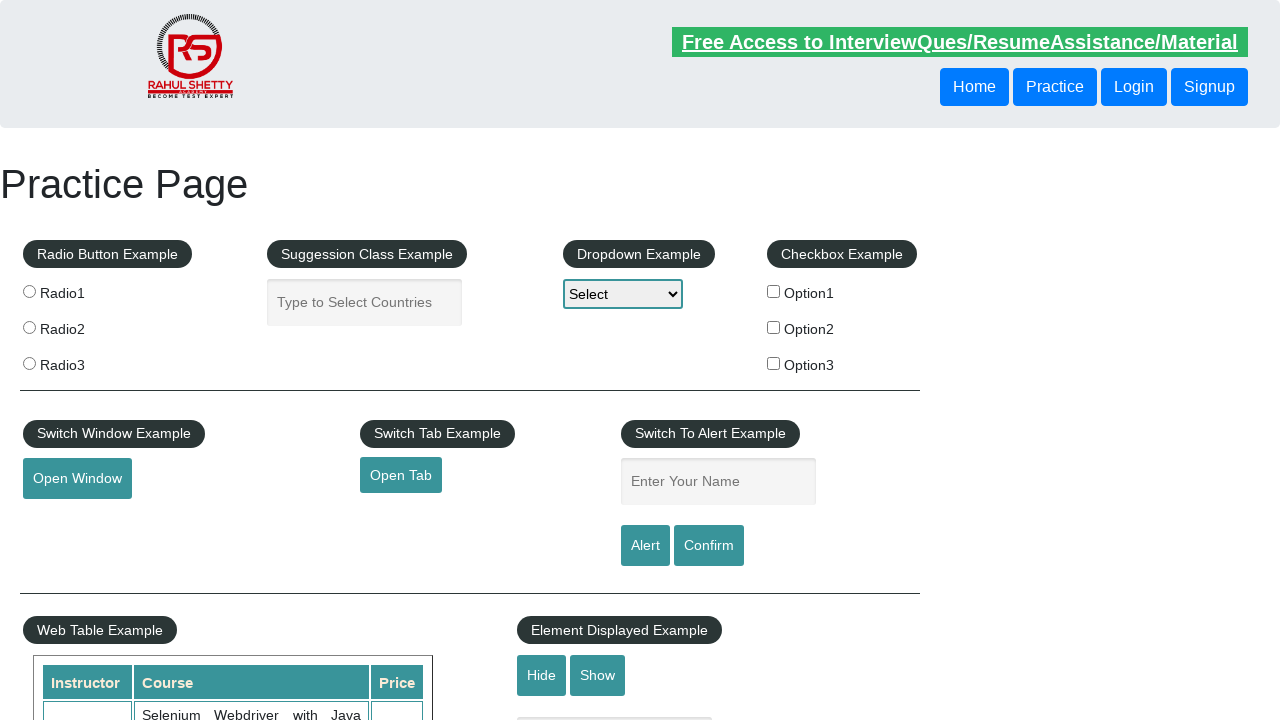

Retrieved course values from third column: ['30', '25', '30', '20', '25', '35', '25', '25', '20', '0']
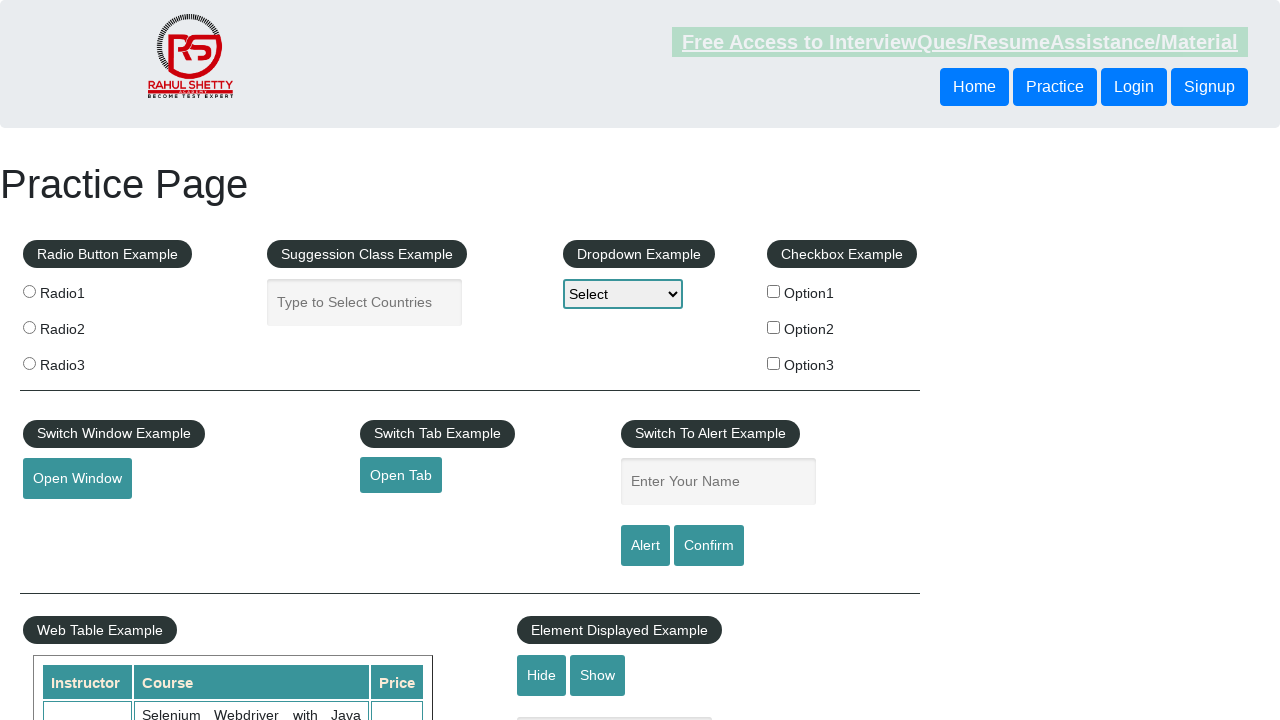

Calculated sum of course values: 235
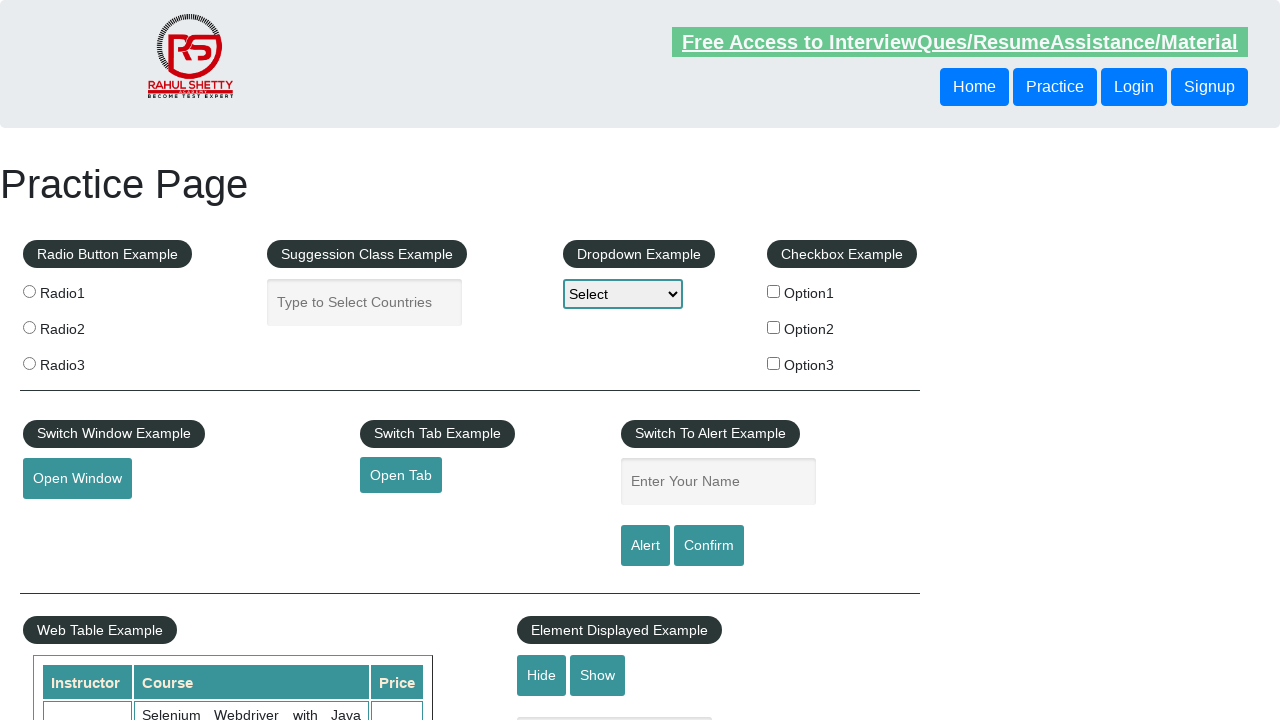

Retrieved product values from fourth column: ['28', '23', '48', '18', '32', '46', '37', '31', '33']
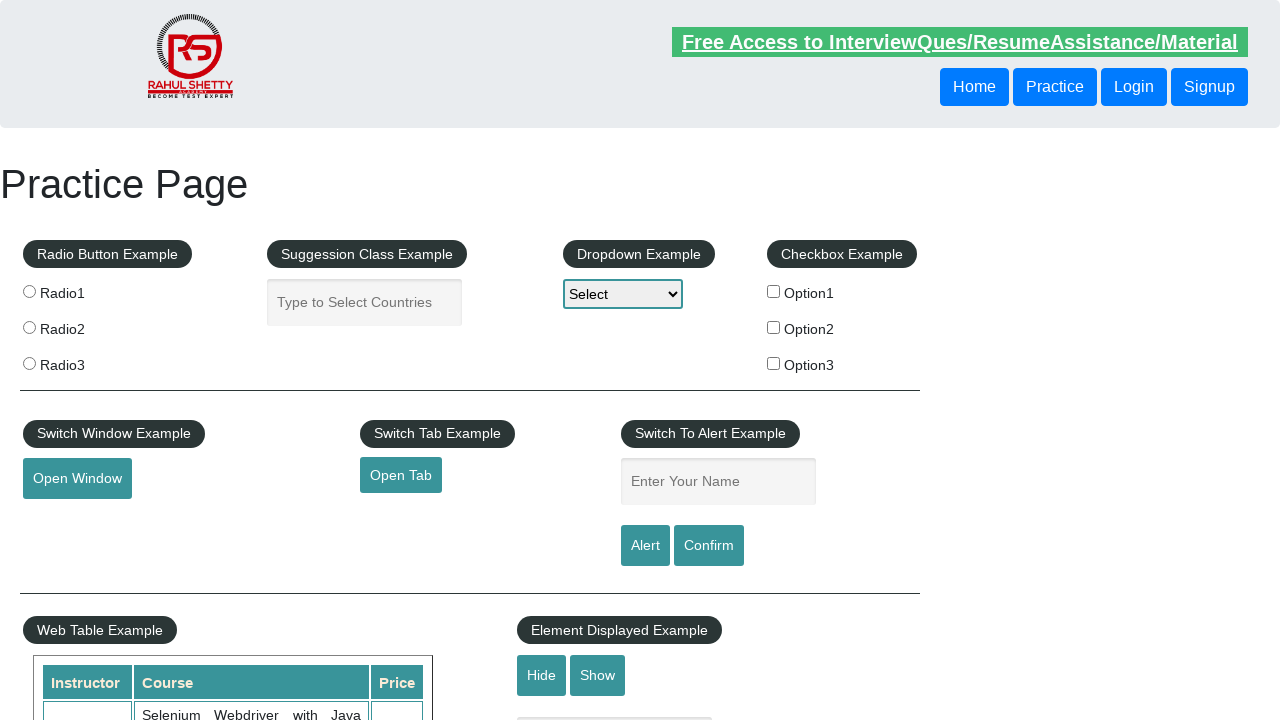

Calculated sum of product values: 296
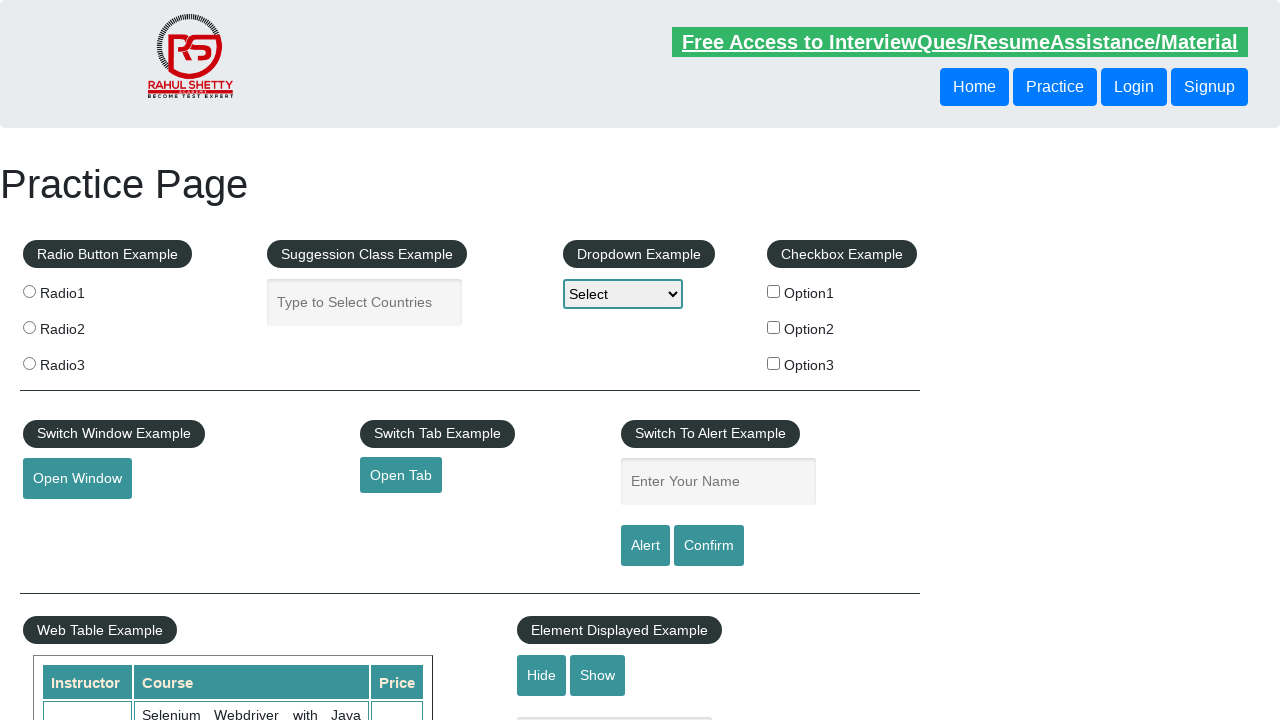

Retrieved total amount text:  Total Amount Collected: 296 
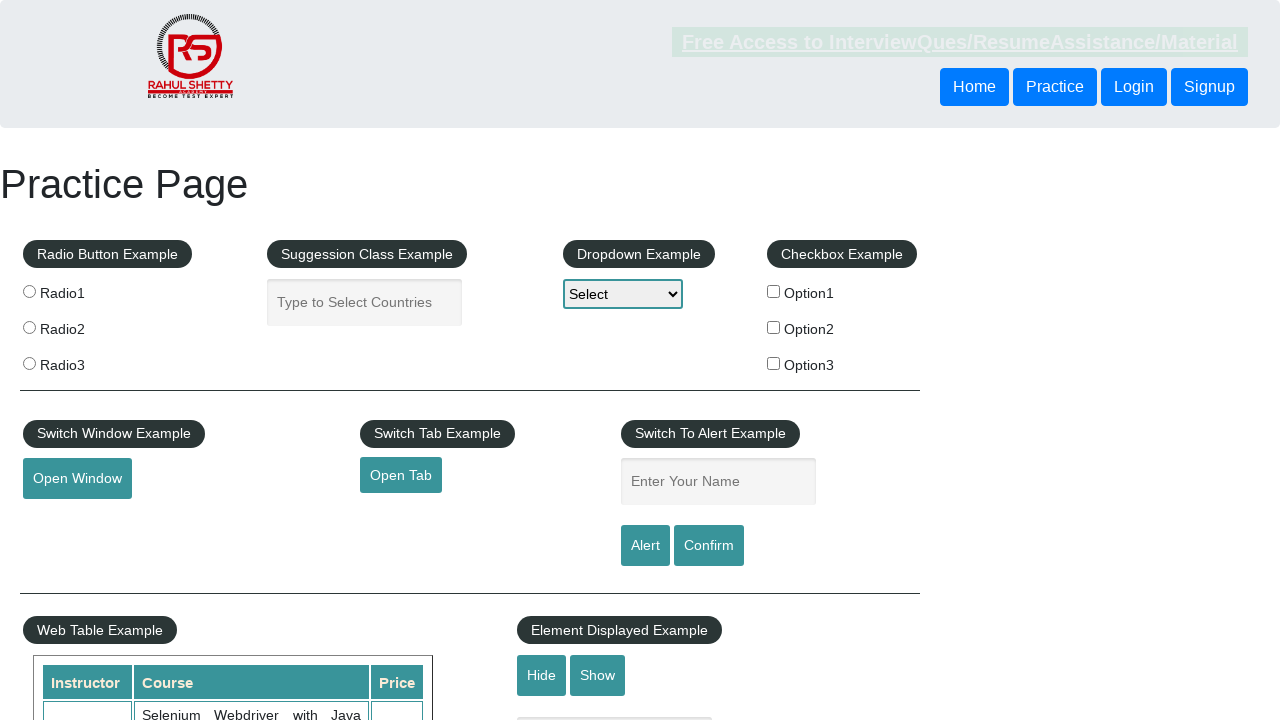

Parsed total amount value: 296
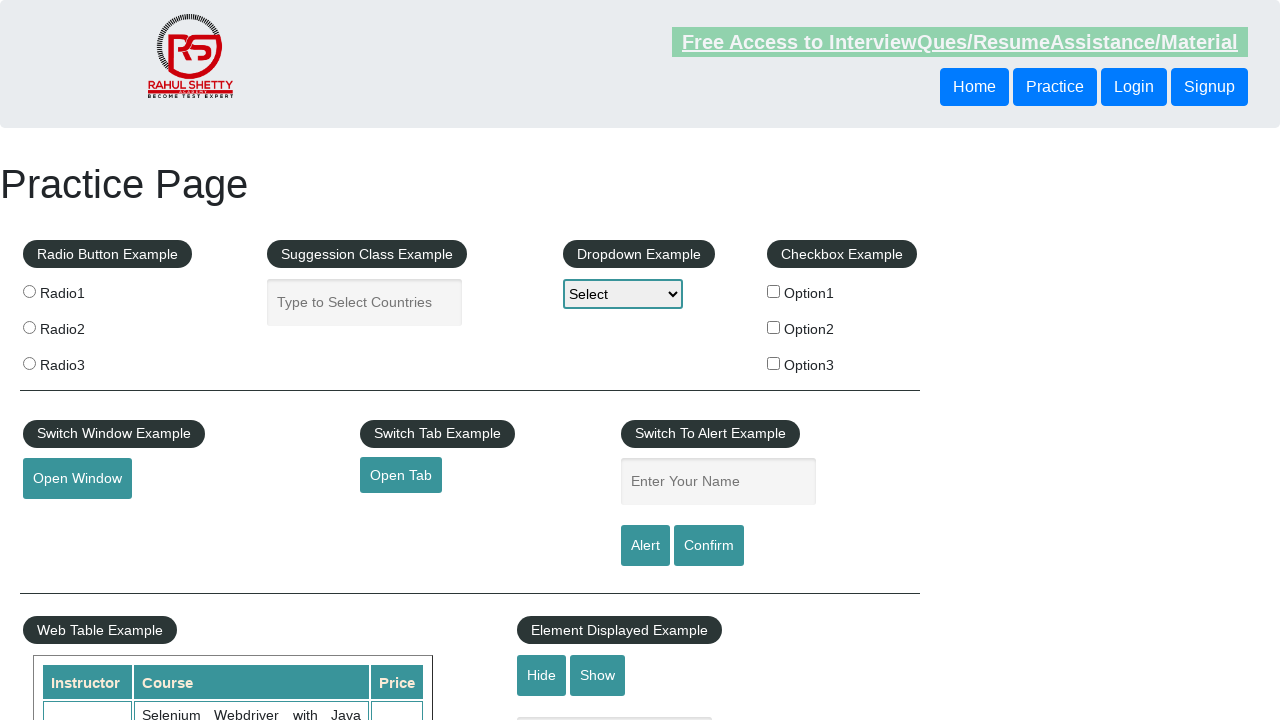

Verified total amount 296 matches product sum 296
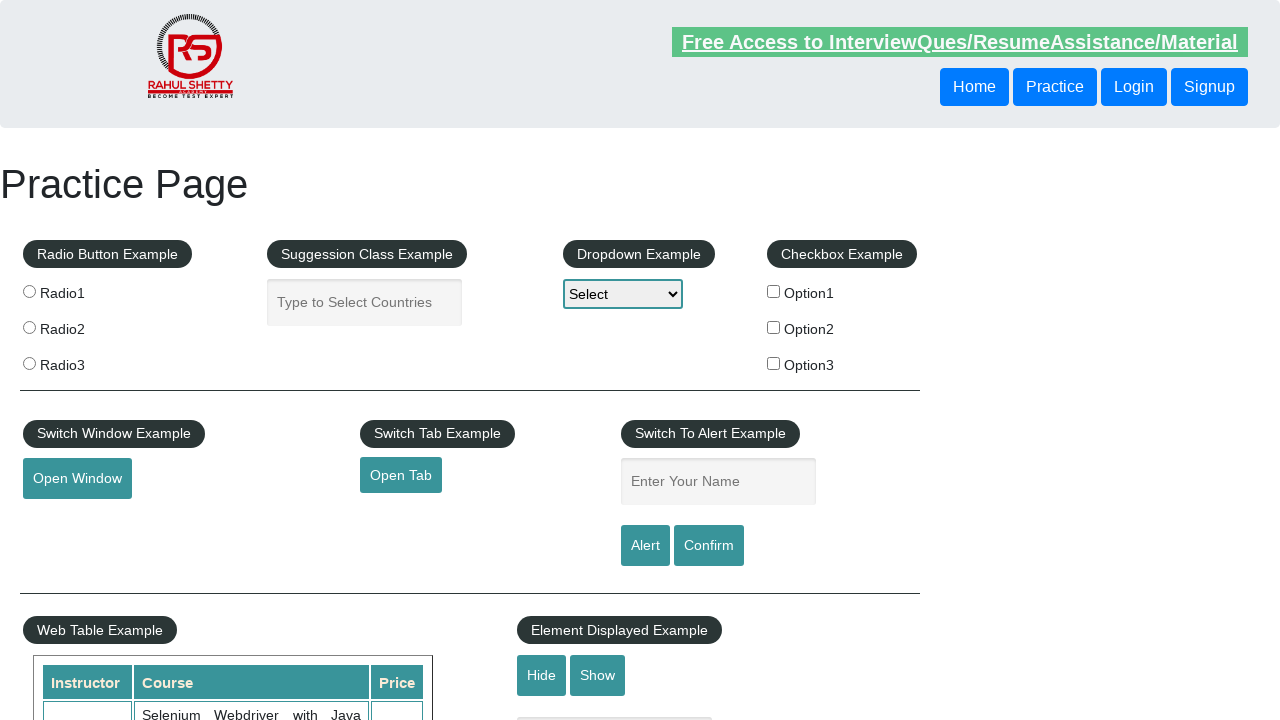

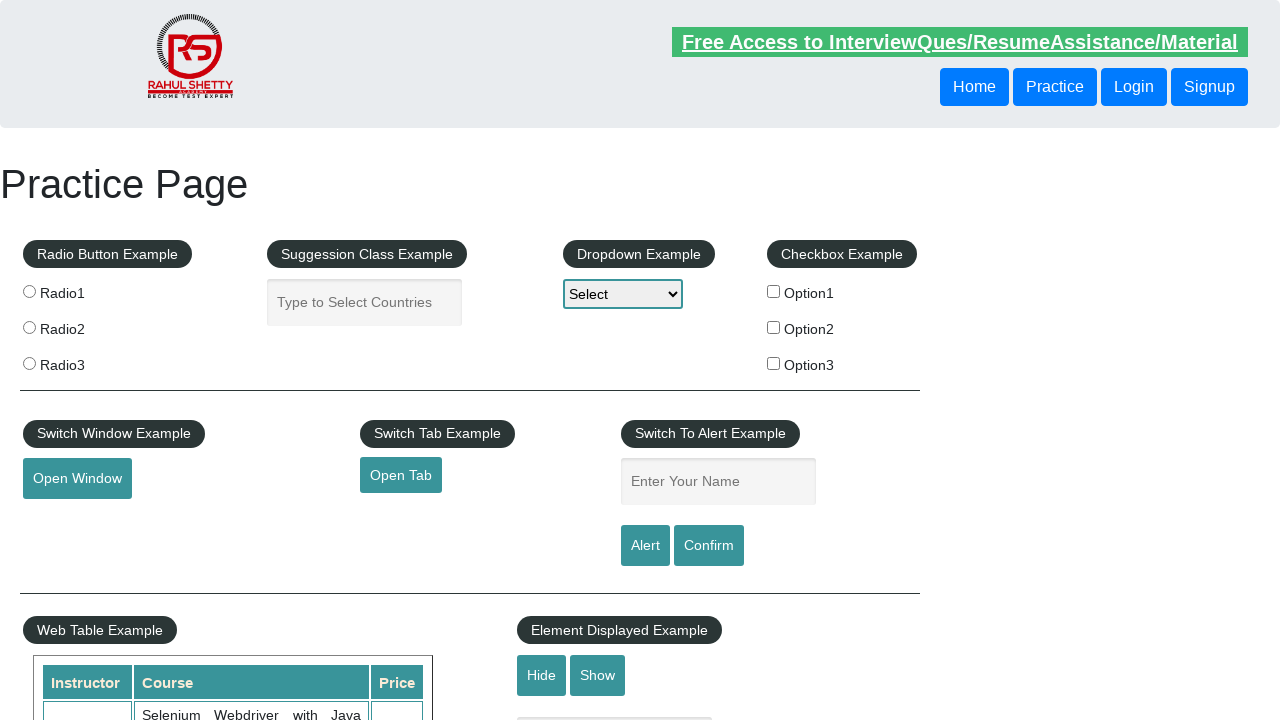